Tests navigation to the "Tablets" submenu from the catalog menu using keyboard navigation.

Starting URL: http://intershop5.skillbox.ru/

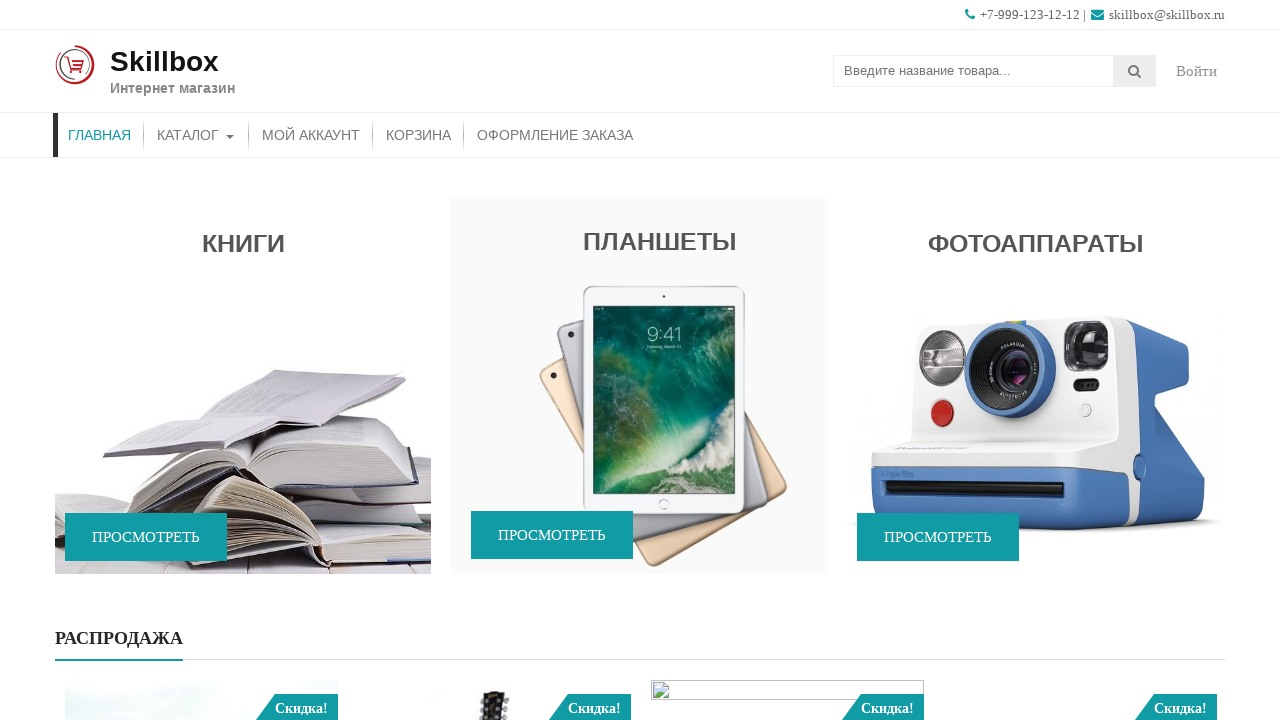

Pressed Tab on Catalog menu to open submenu on //*[contains(@class, 'store-menu')]//*[.='Каталог']
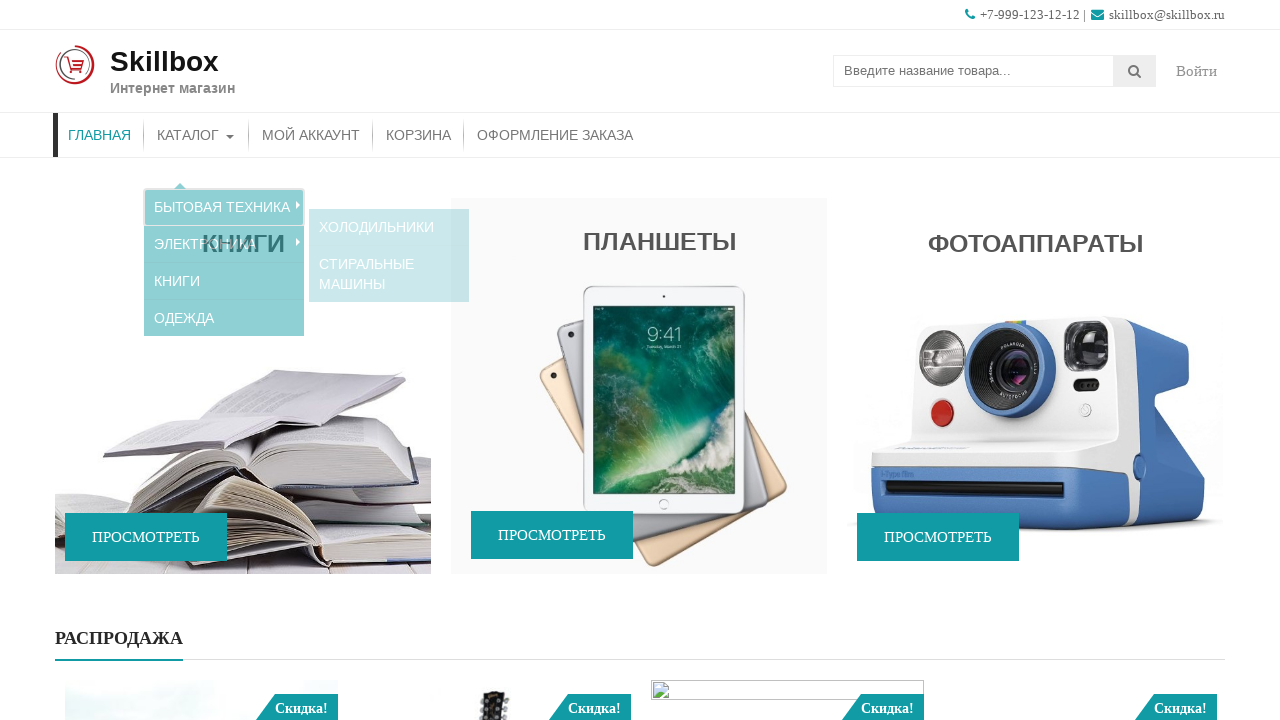

Pressed ArrowDown to navigate from Appliances submenu item on //*[contains(@class, 'sub-menu')]//*[.='Бытовая техника']
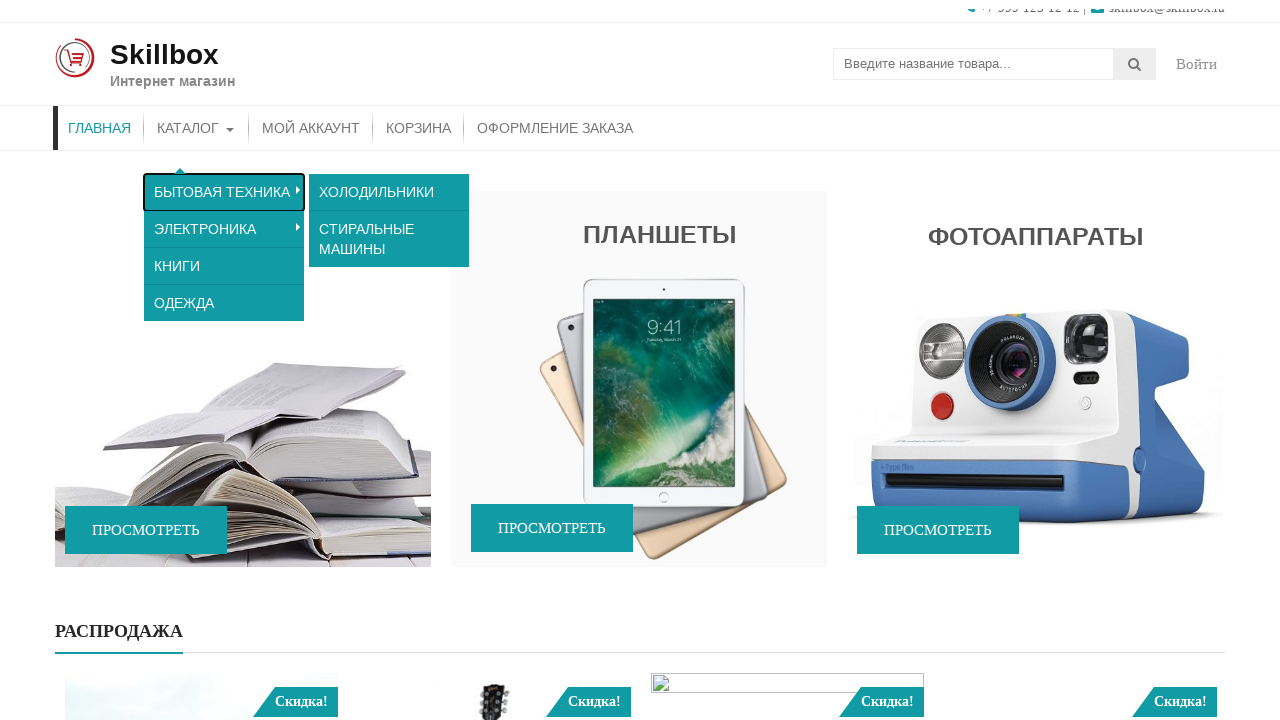

Pressed Tab on Electronics submenu item on //*[contains(@class, 'sub-menu')]//a[.='Электроника']
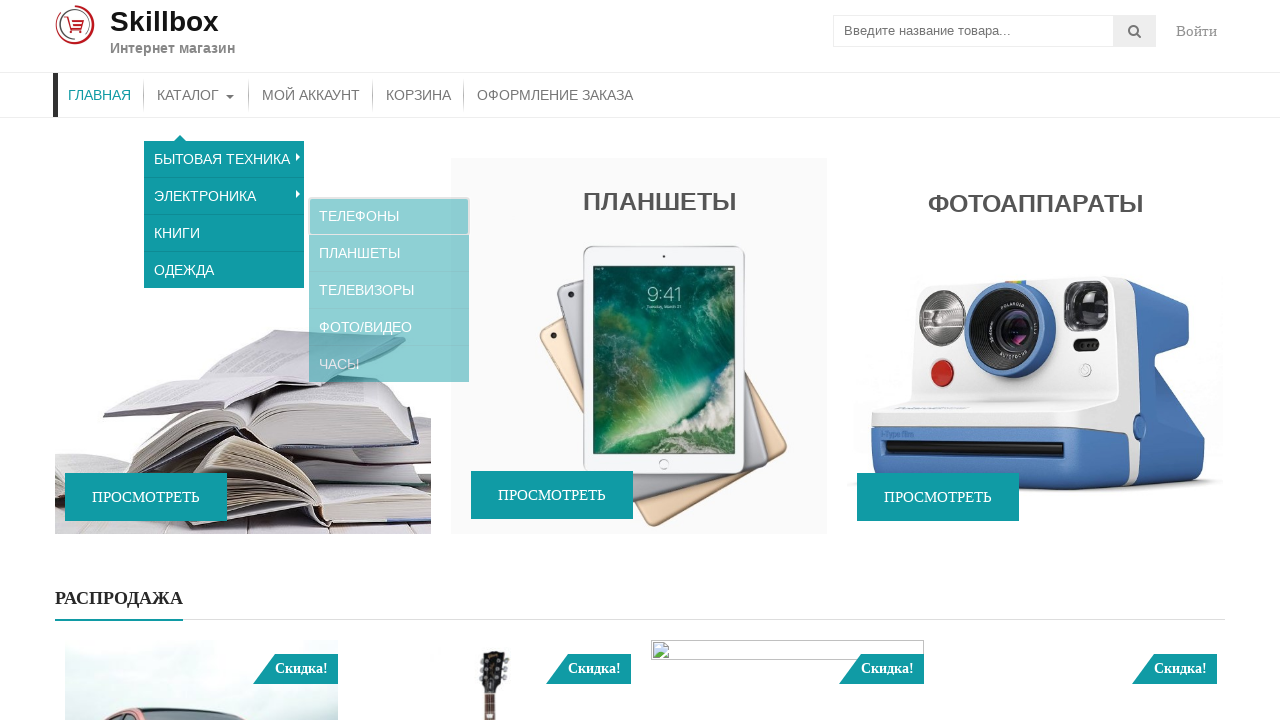

Pressed ArrowDown to navigate from Phones submenu item on //*[contains(@class, 'sub-menu')]//a[.='Телефоны']
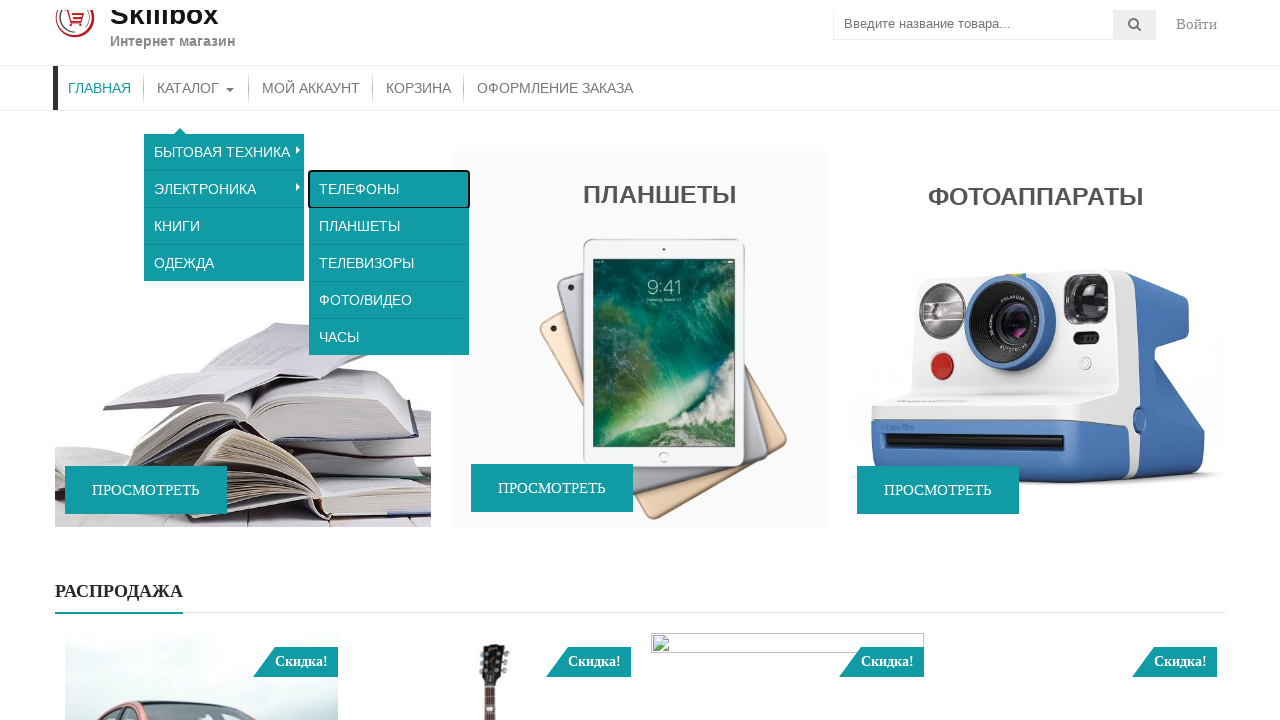

Clicked on Tablets submenu link at (389, 193) on xpath=//*[contains(@class, 'sub-menu')]//a[.='Планшеты']
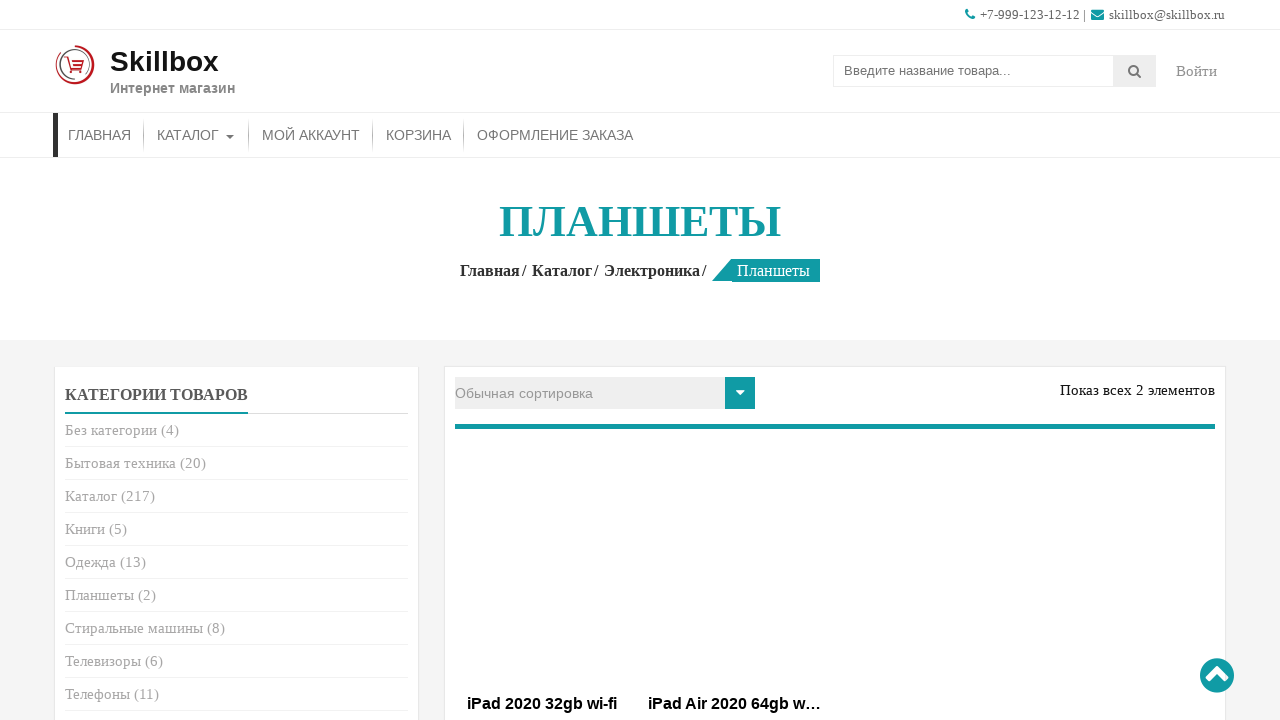

Page title loaded successfully on Tablets page
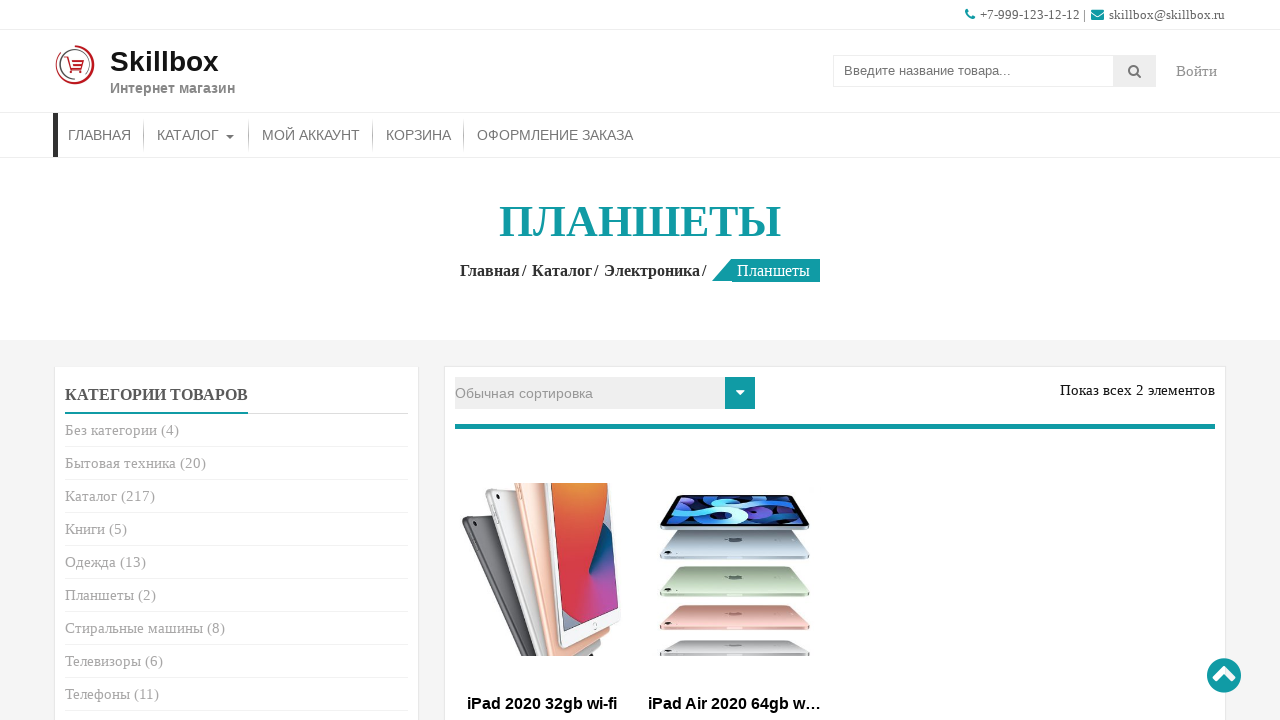

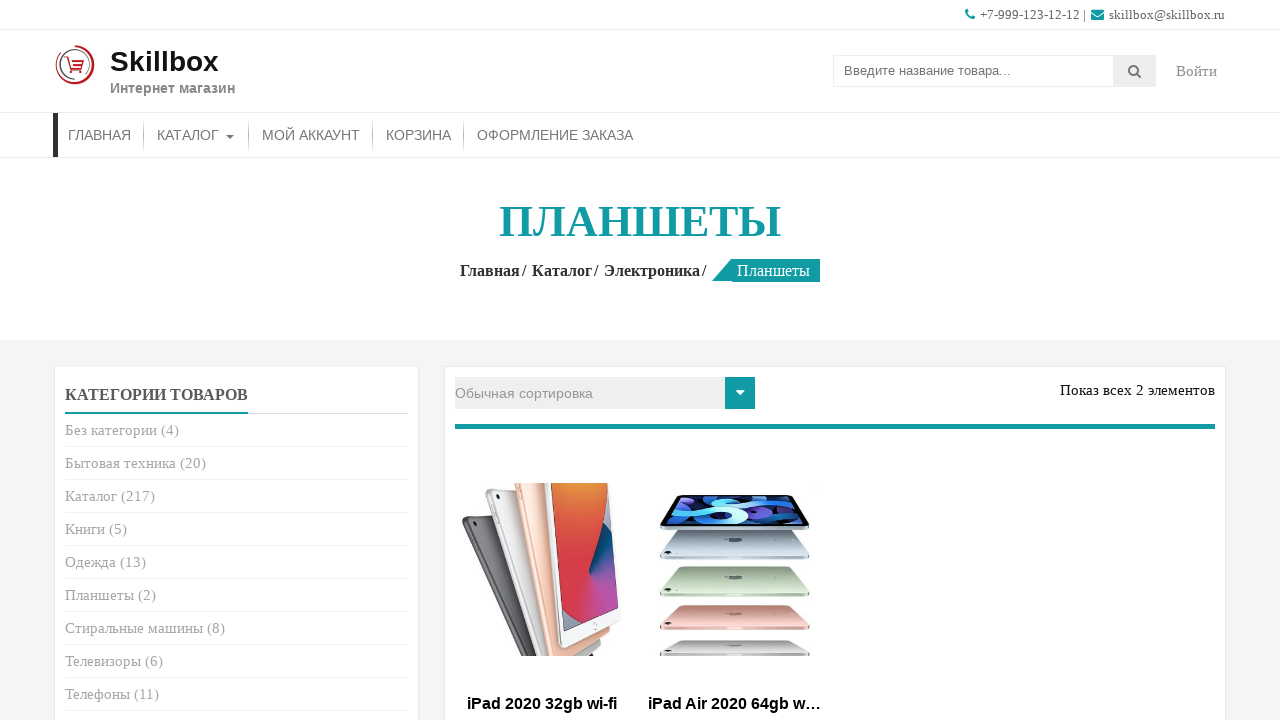